Tests auto-suggestive dropdown functionality by typing "IND" and selecting "India" from the dropdown options

Starting URL: https://rahulshettyacademy.com/dropdownsPractise/

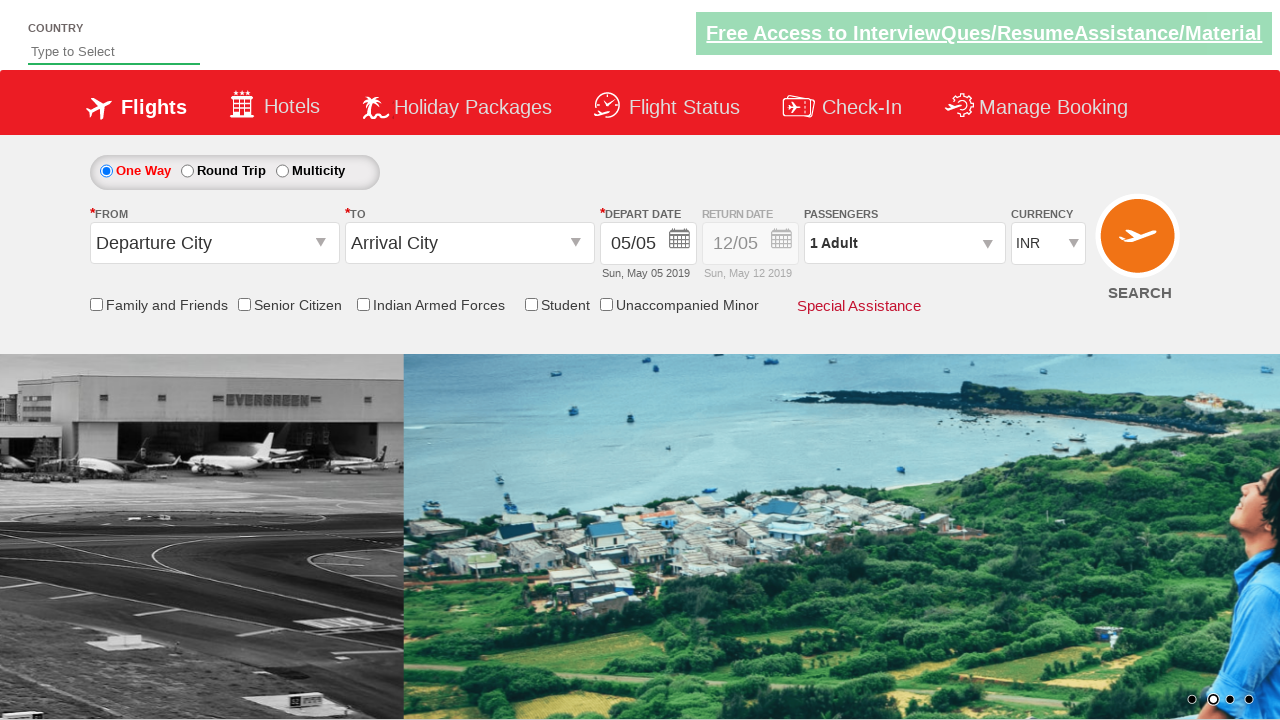

Typed 'IND' into the auto-suggest dropdown field on #autosuggest
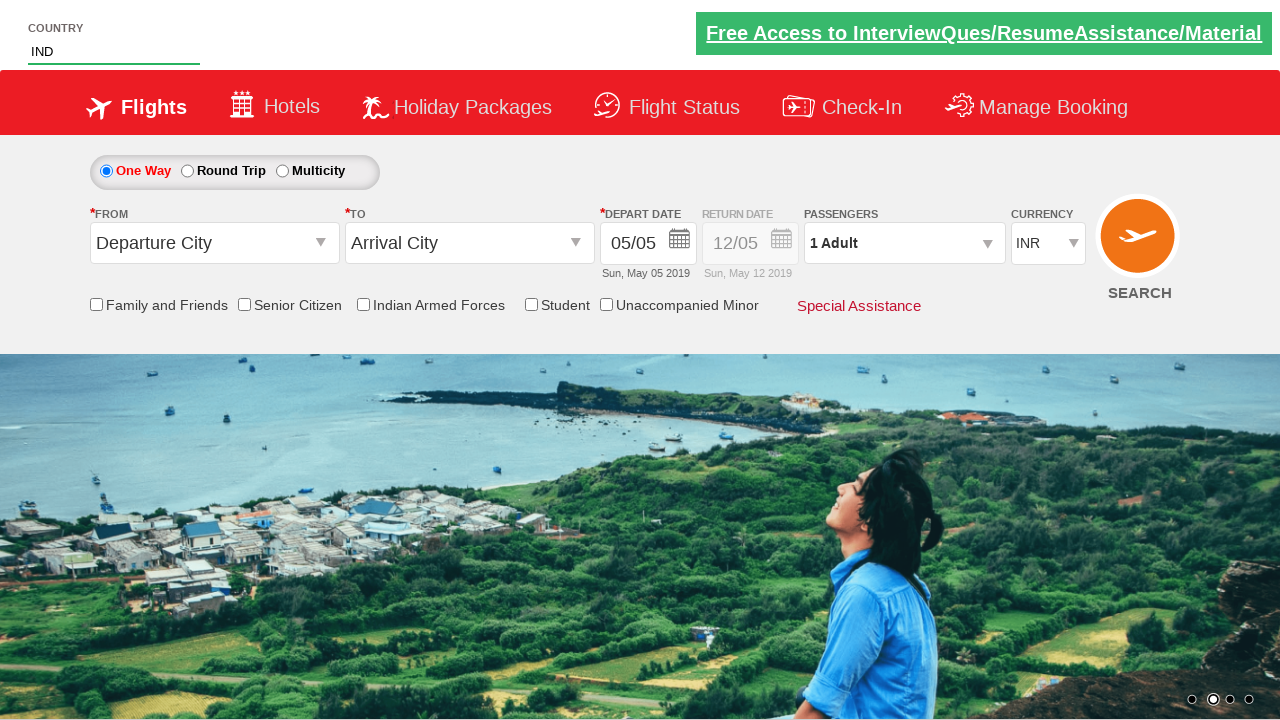

Dropdown options appeared after typing 'IND'
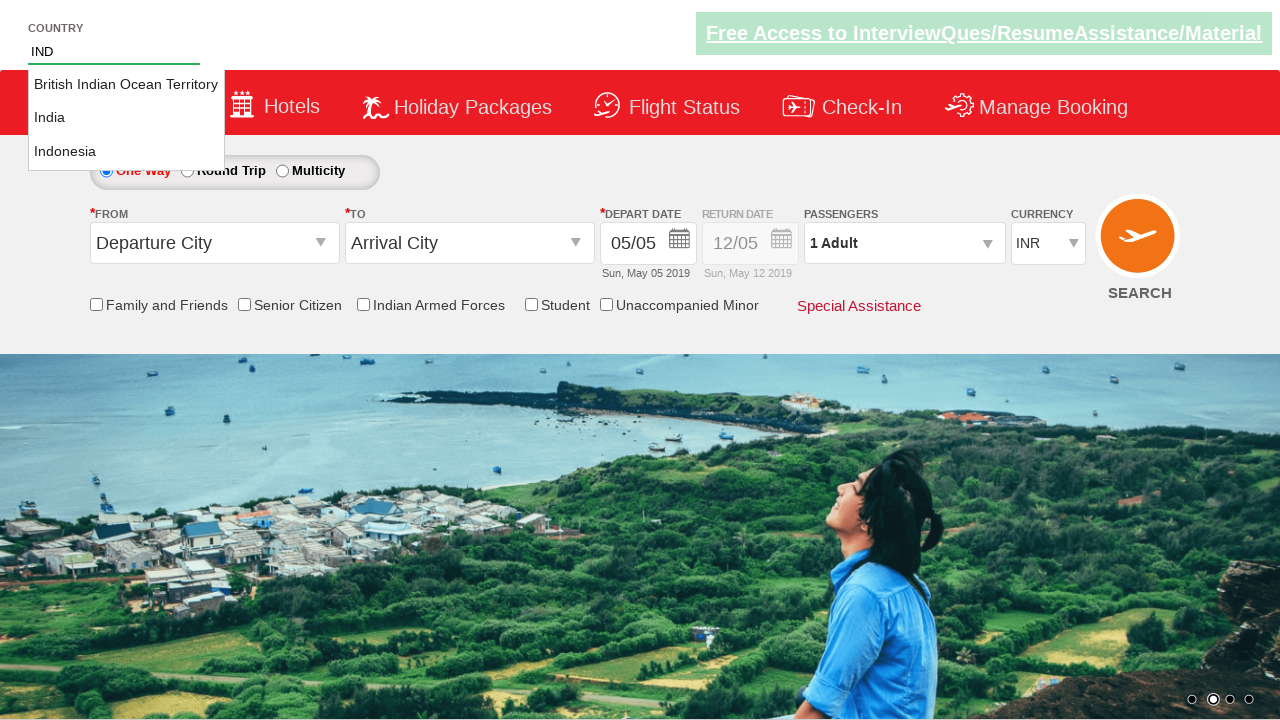

Selected 'India' from the dropdown options at (126, 118) on li[class='ui-menu-item'] a >> nth=1
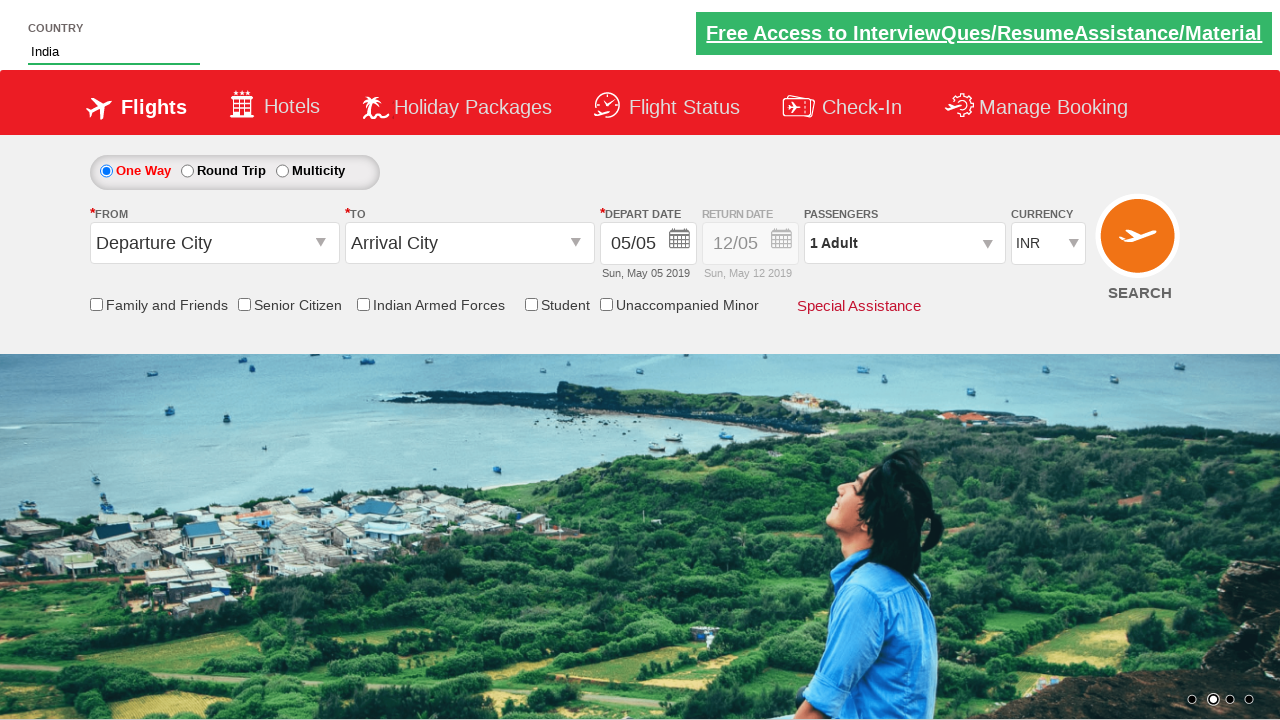

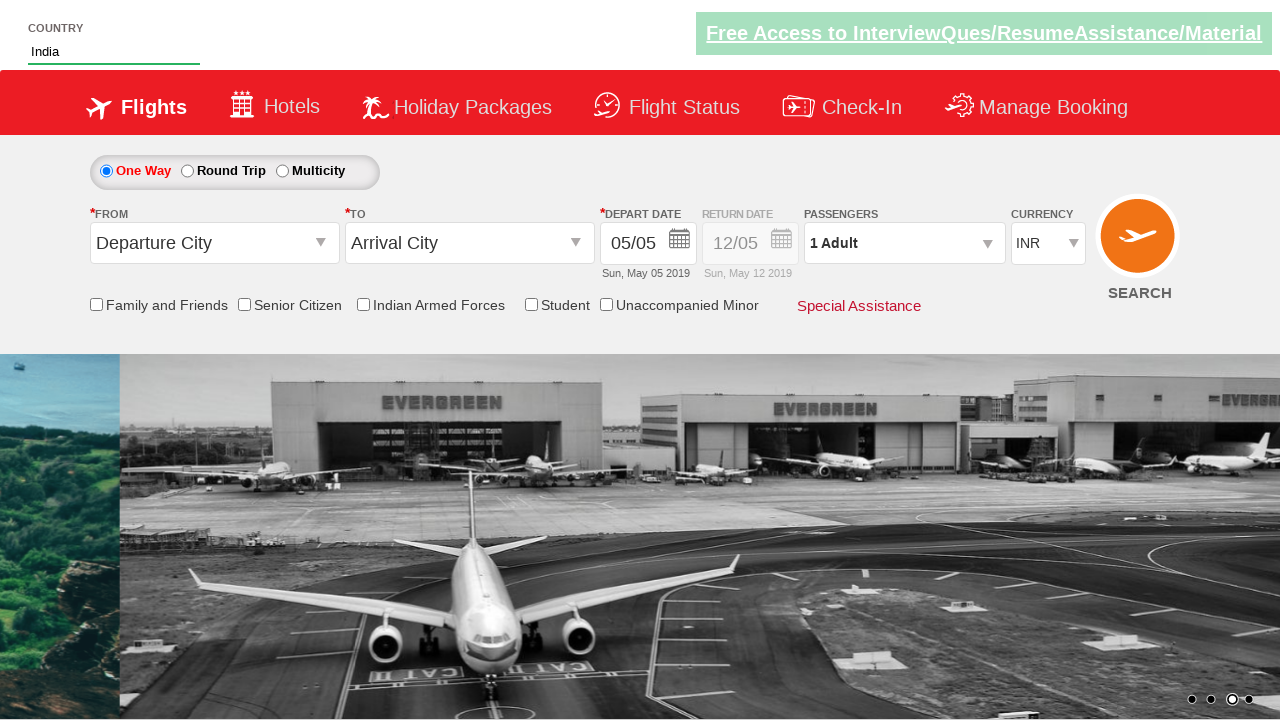